Tests browser window size manipulation by navigating to a website, getting the current window size, and setting a new window dimension.

Starting URL: https://vctcpune.com/

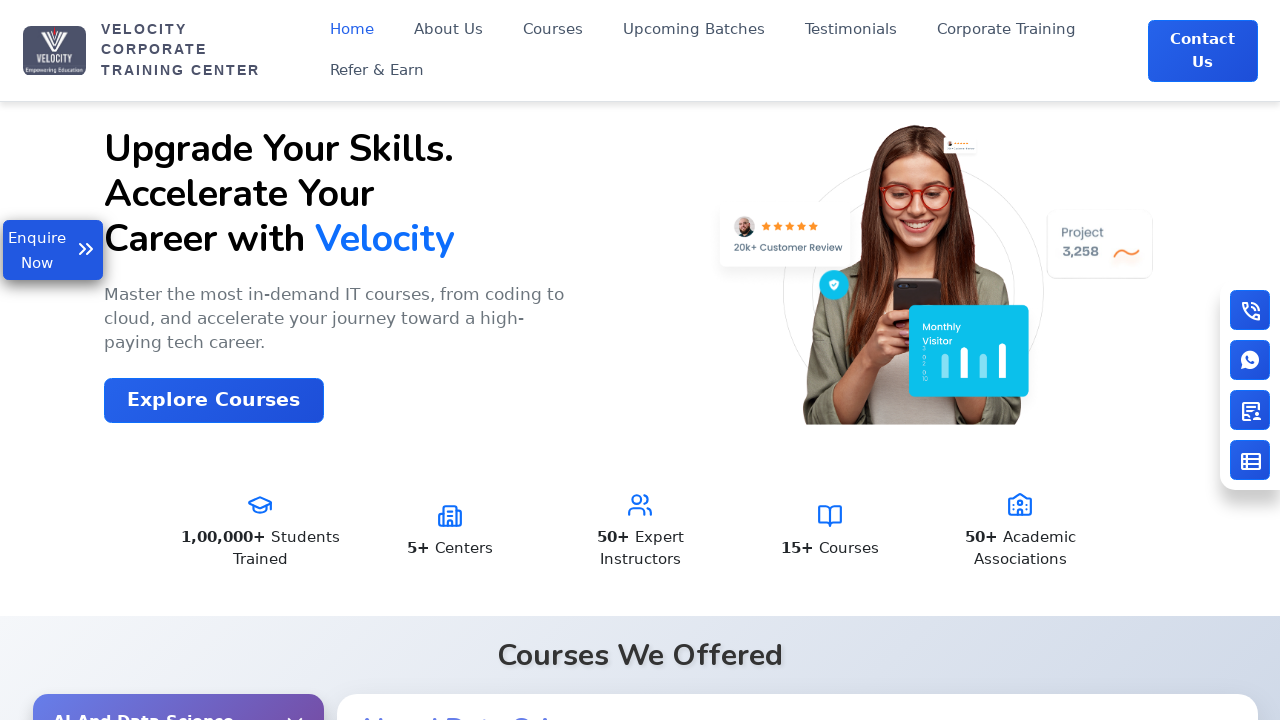

Navigated to https://vctcpune.com/
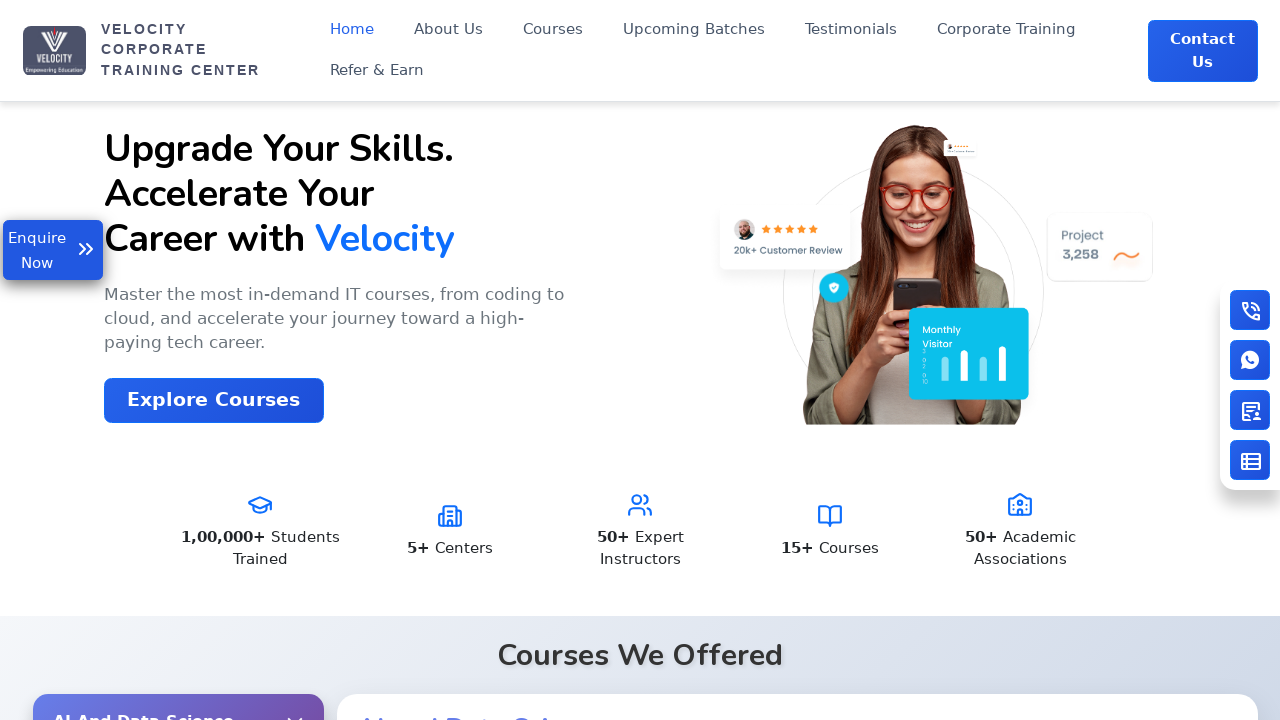

Retrieved current viewport size: {'width': 1280, 'height': 720}
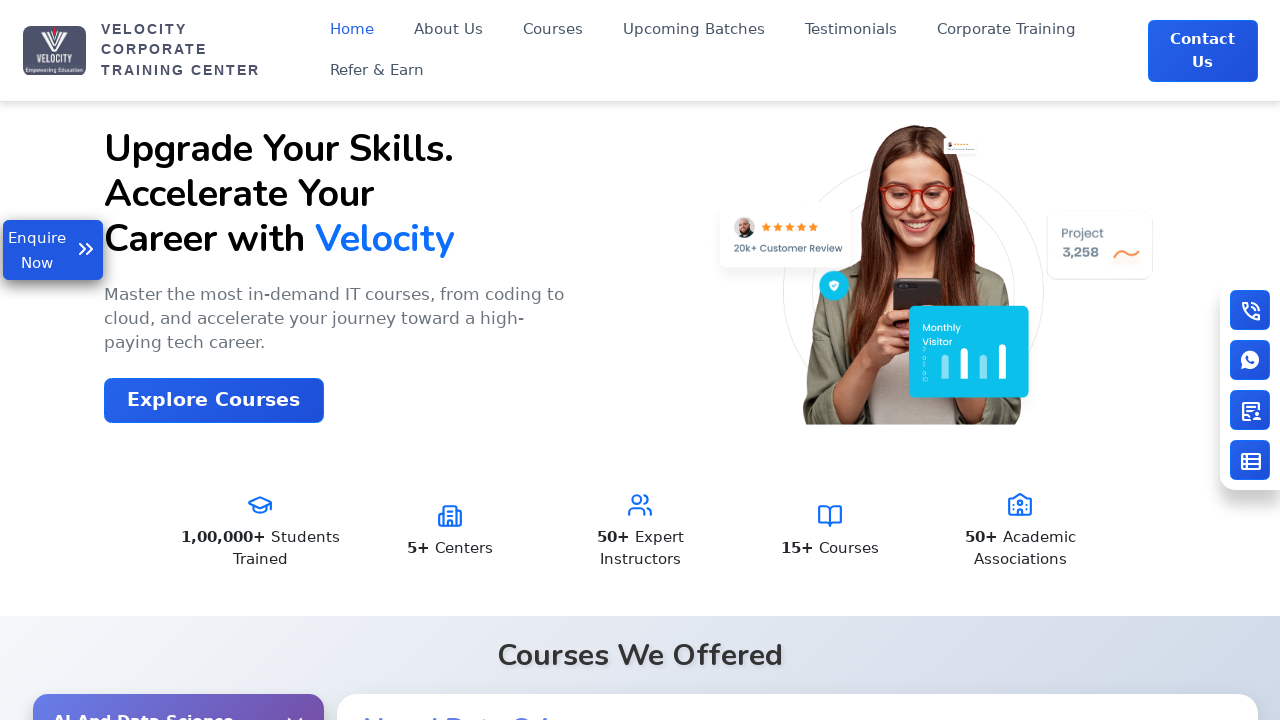

Set viewport size to 1000x600
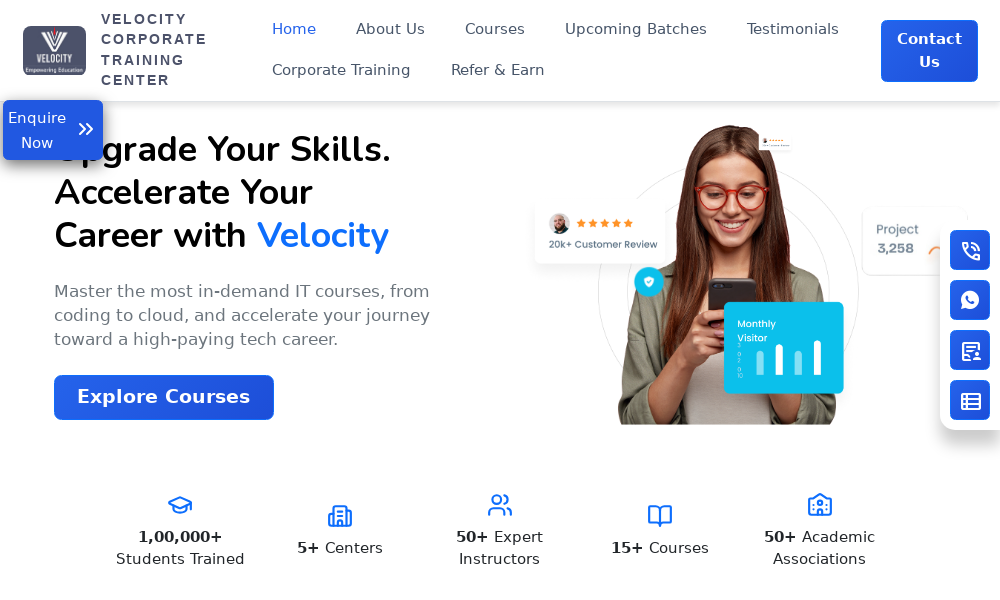

Verified new viewport size: {'width': 1000, 'height': 600}
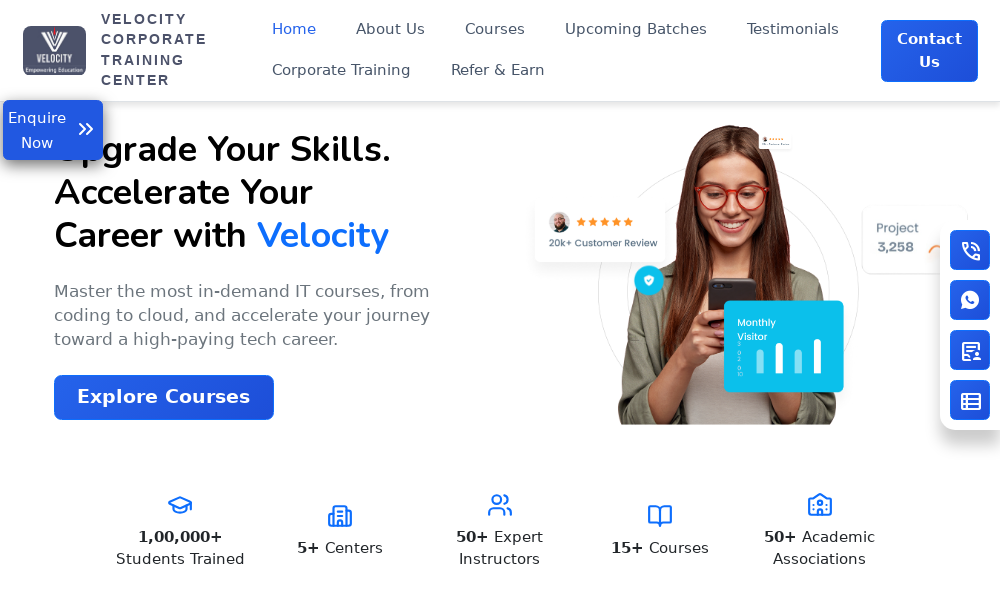

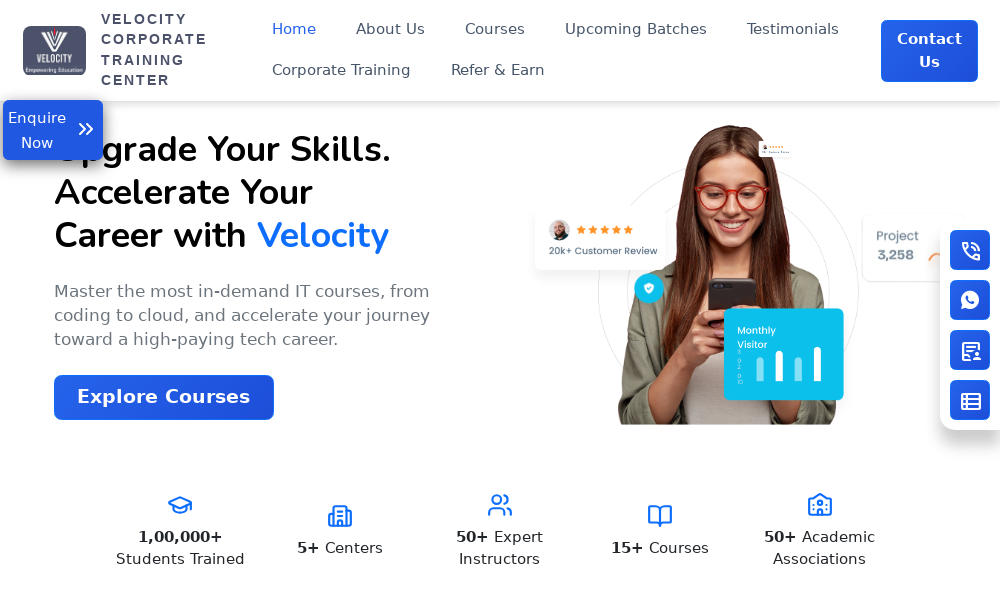